Tests the add/remove elements functionality by clicking "Add Element" button to create a delete button, verifying it appears, then clicking the delete button and verifying it disappears.

Starting URL: https://practice.cydeo.com/add_remove_elements/

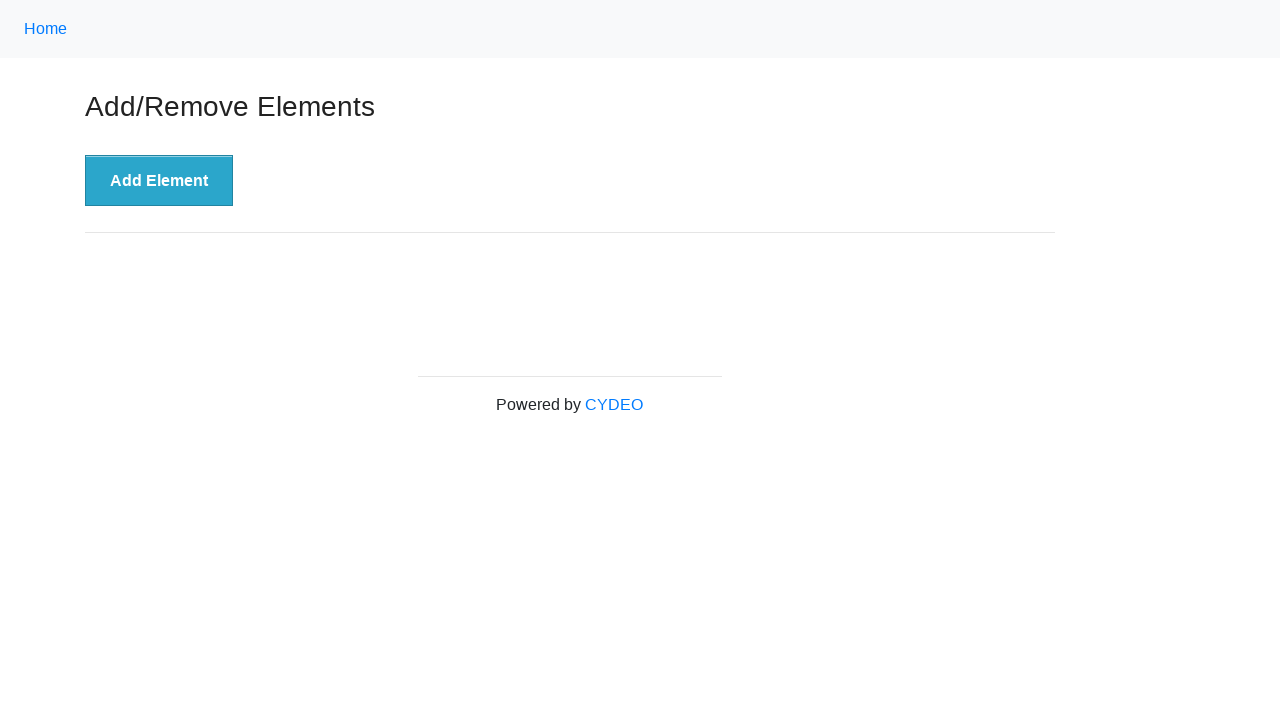

Navigated to add/remove elements practice page
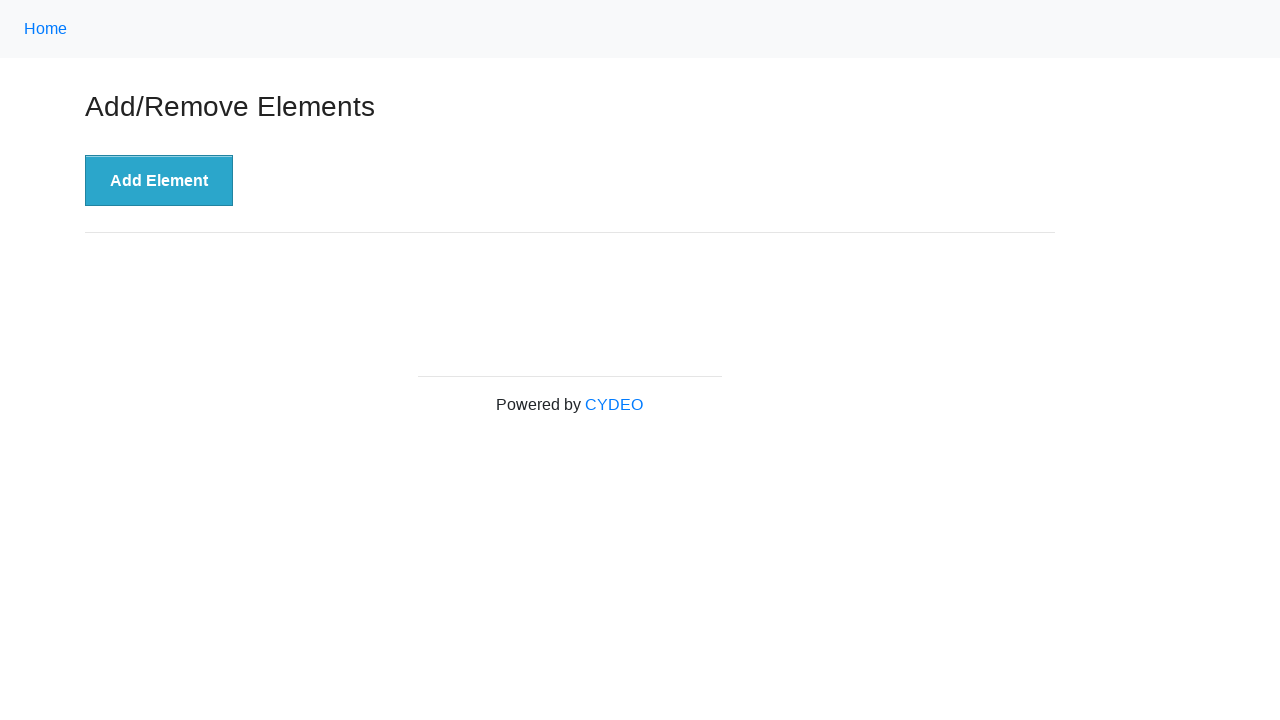

Clicked 'Add Element' button to create a delete button at (159, 181) on button[onclick='addElement()']
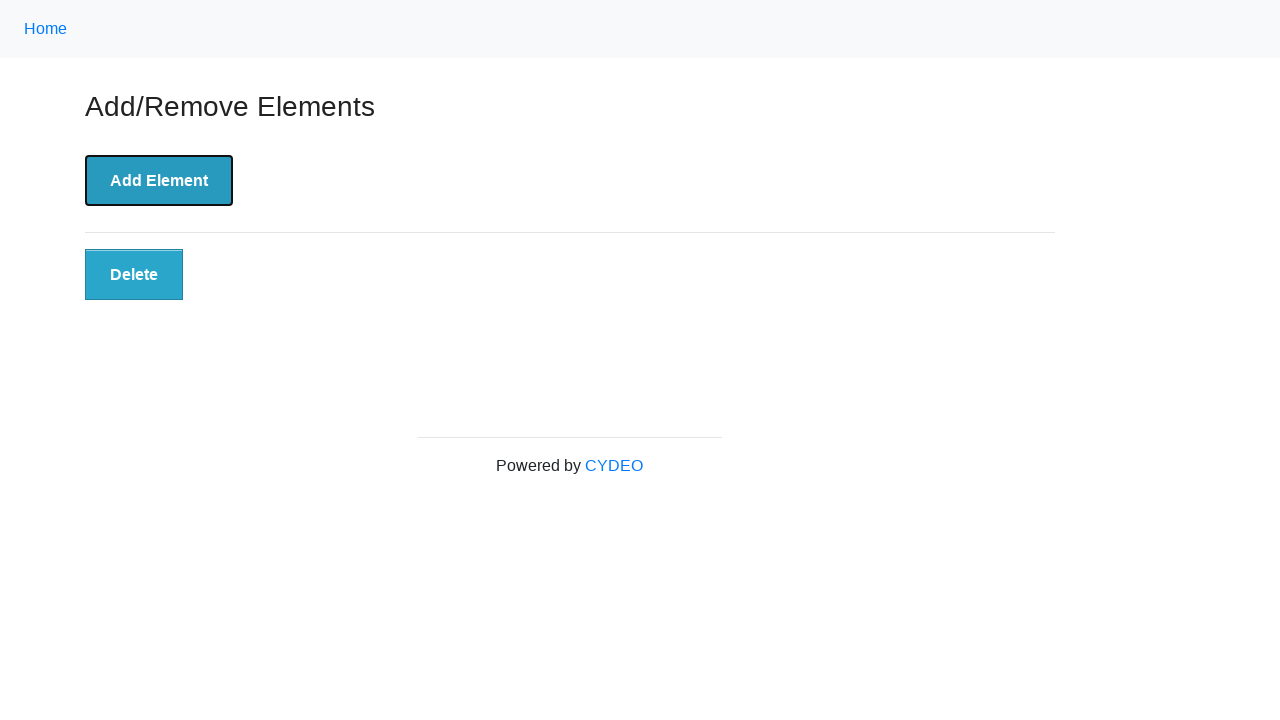

Delete button appeared and is visible
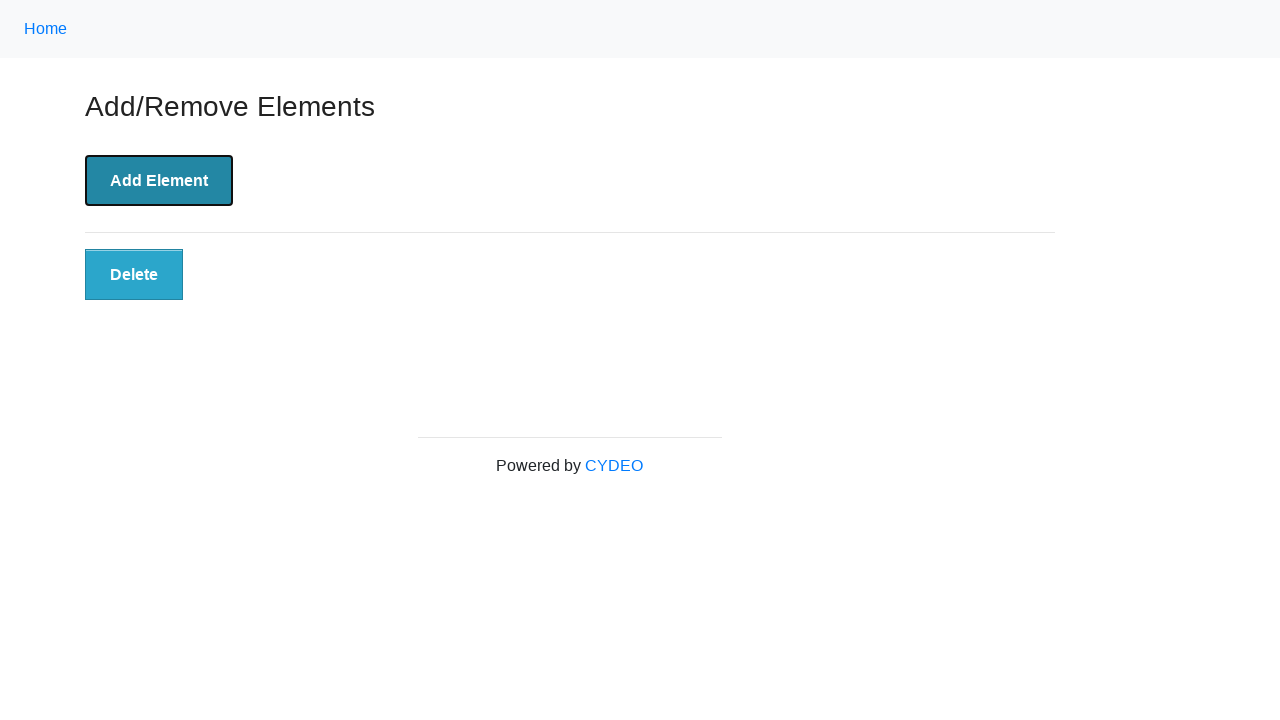

Clicked the delete button at (134, 275) on button.added-manually
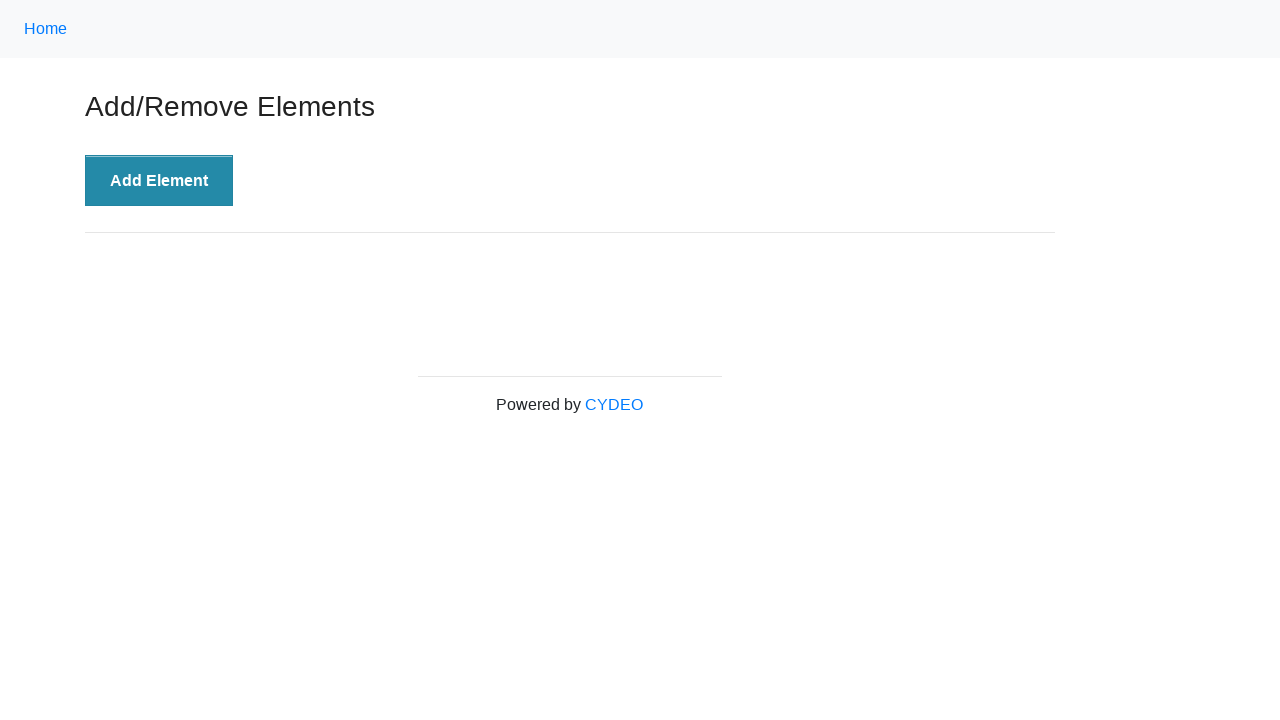

Delete button disappeared and is no longer visible
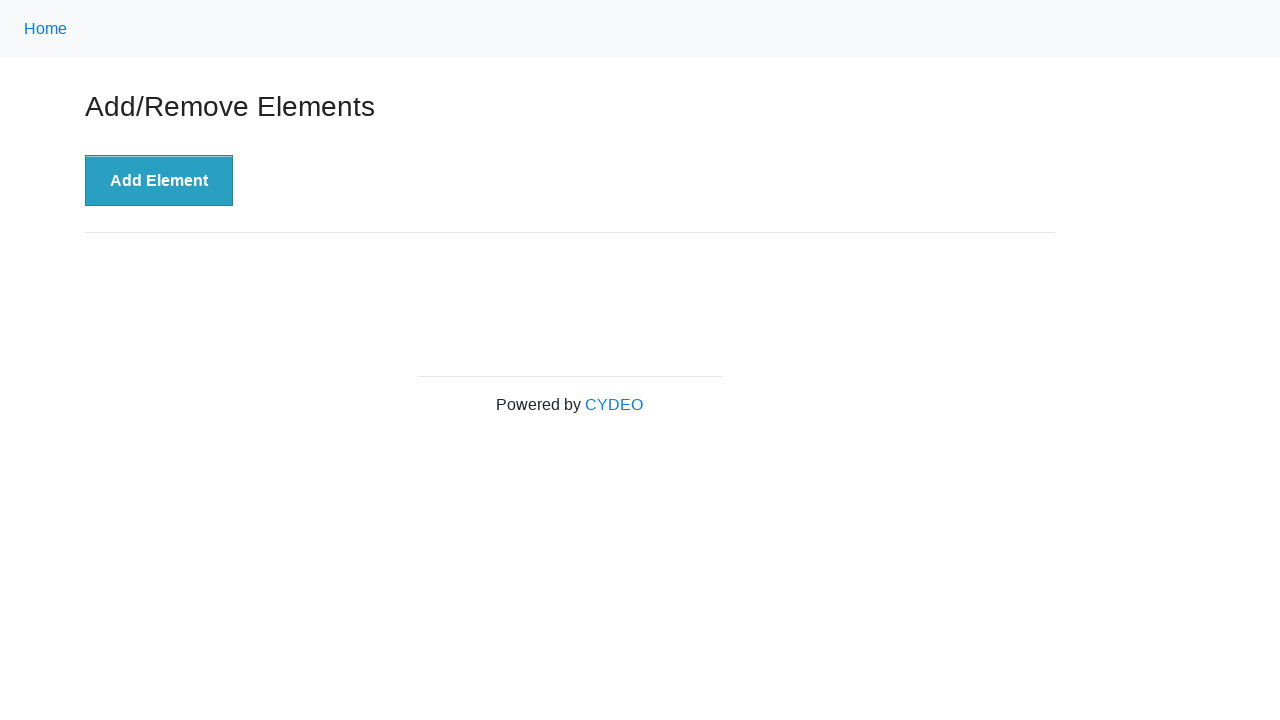

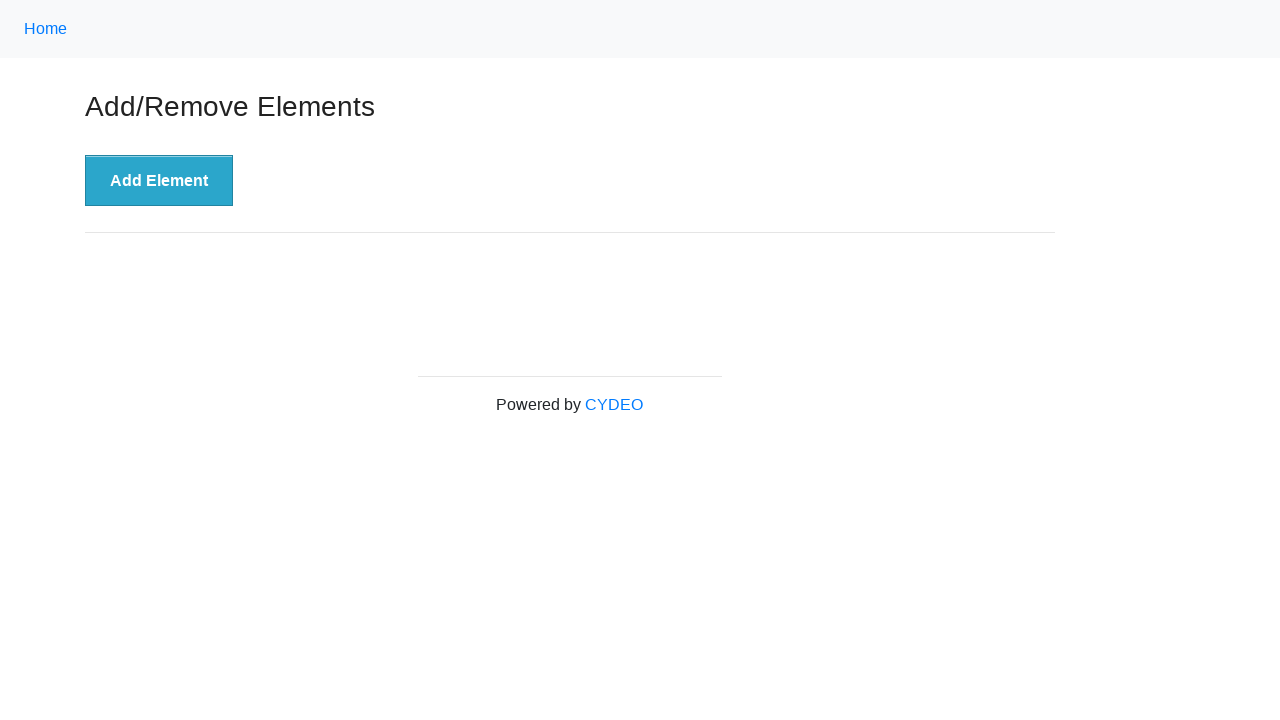